Tests a demo registration form by filling in name, email, and password fields and submitting the form on a QSpiders demo application.

Starting URL: https://demoapps.qspiders.com/ui?scenario=1

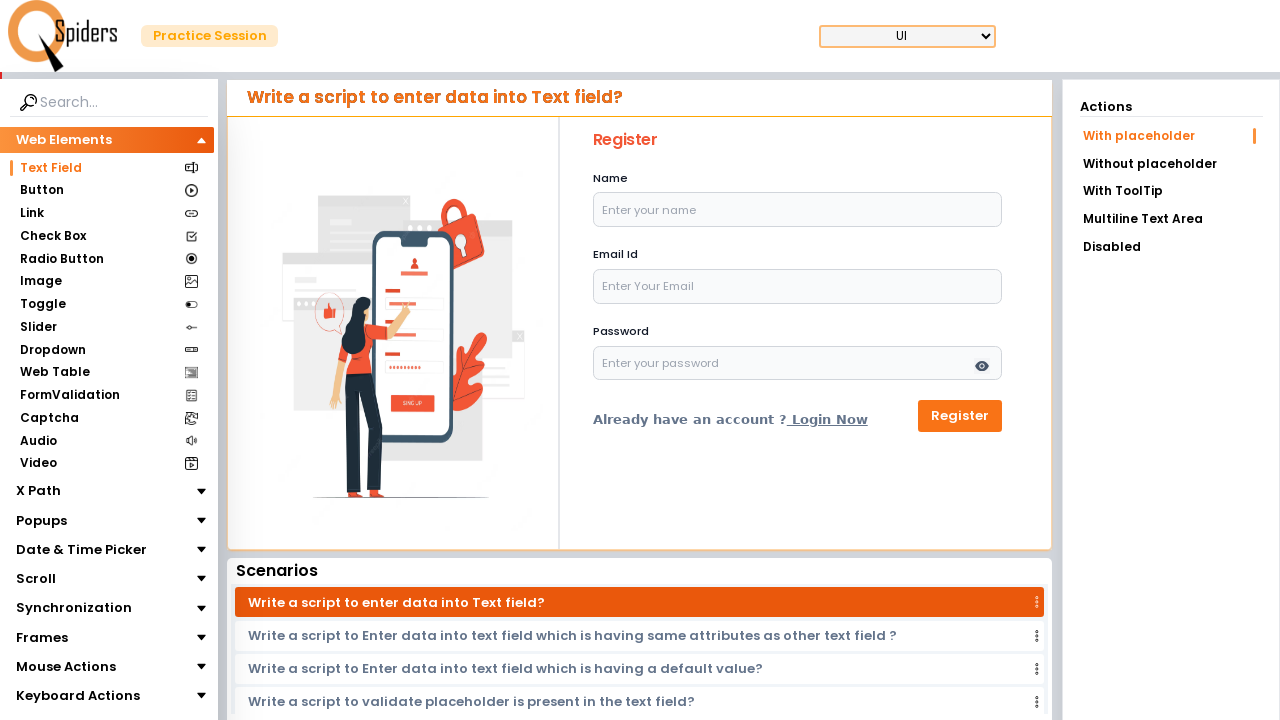

Filled name field with 'Jennifer Smith' on #name
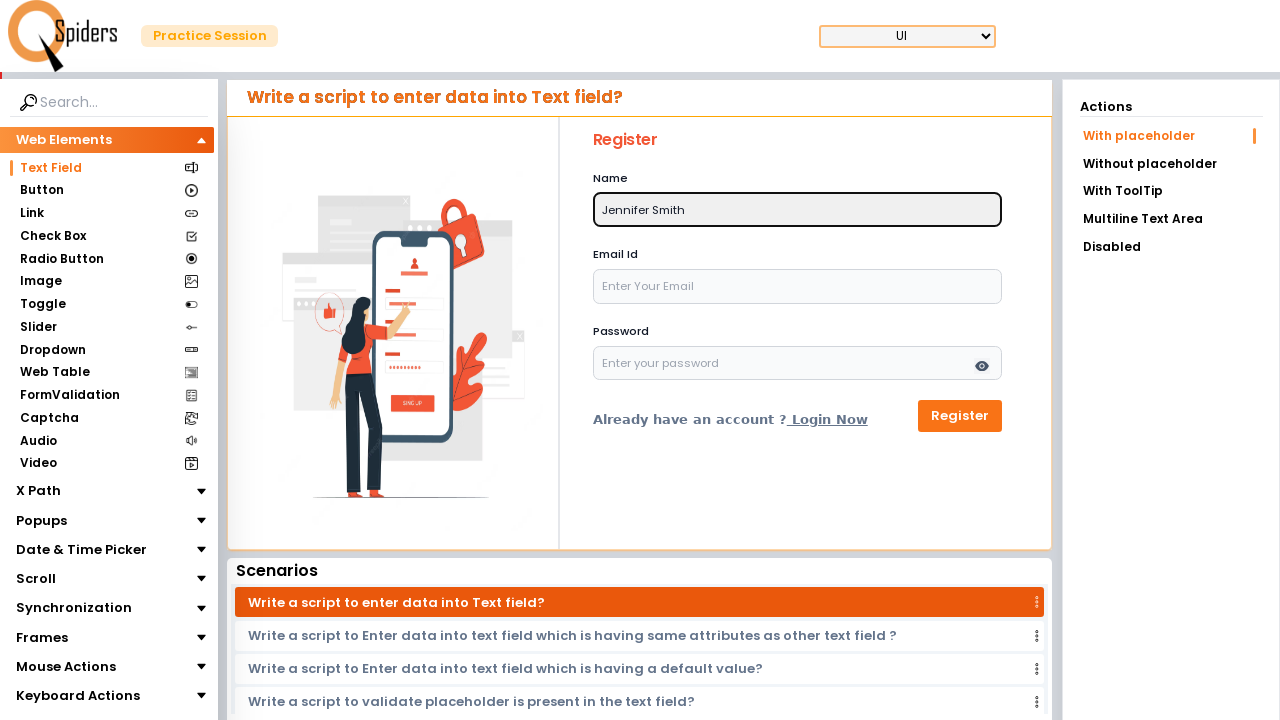

Filled email field with 'jennifer.smith2024@example.com' on #email
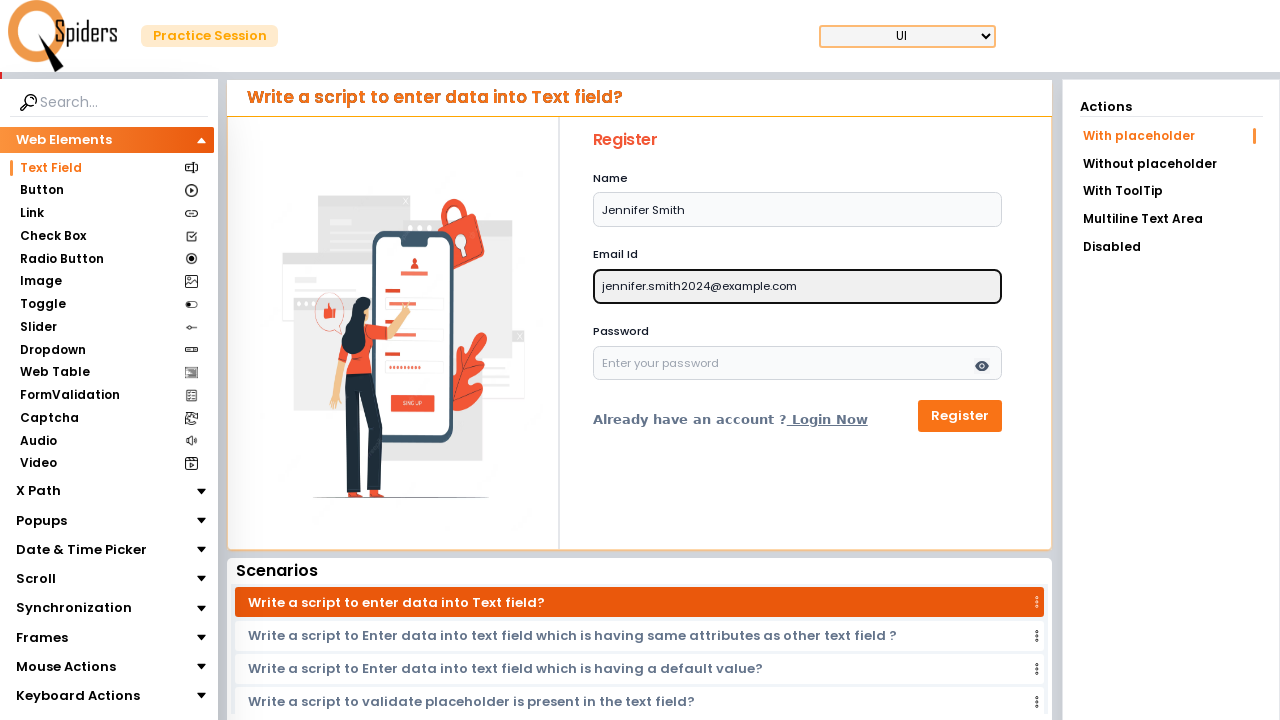

Filled password field with 'SecurePass@456' on #password
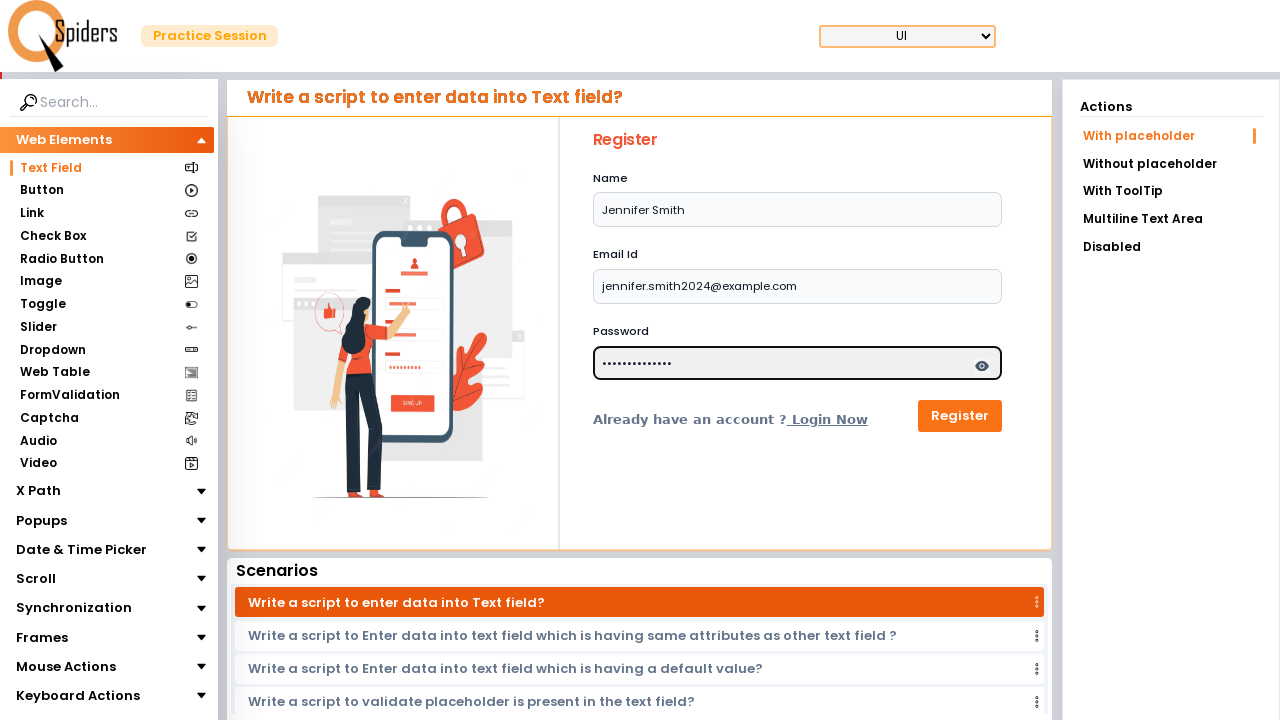

Clicked submit button to register form at (960, 416) on button[type='submit']
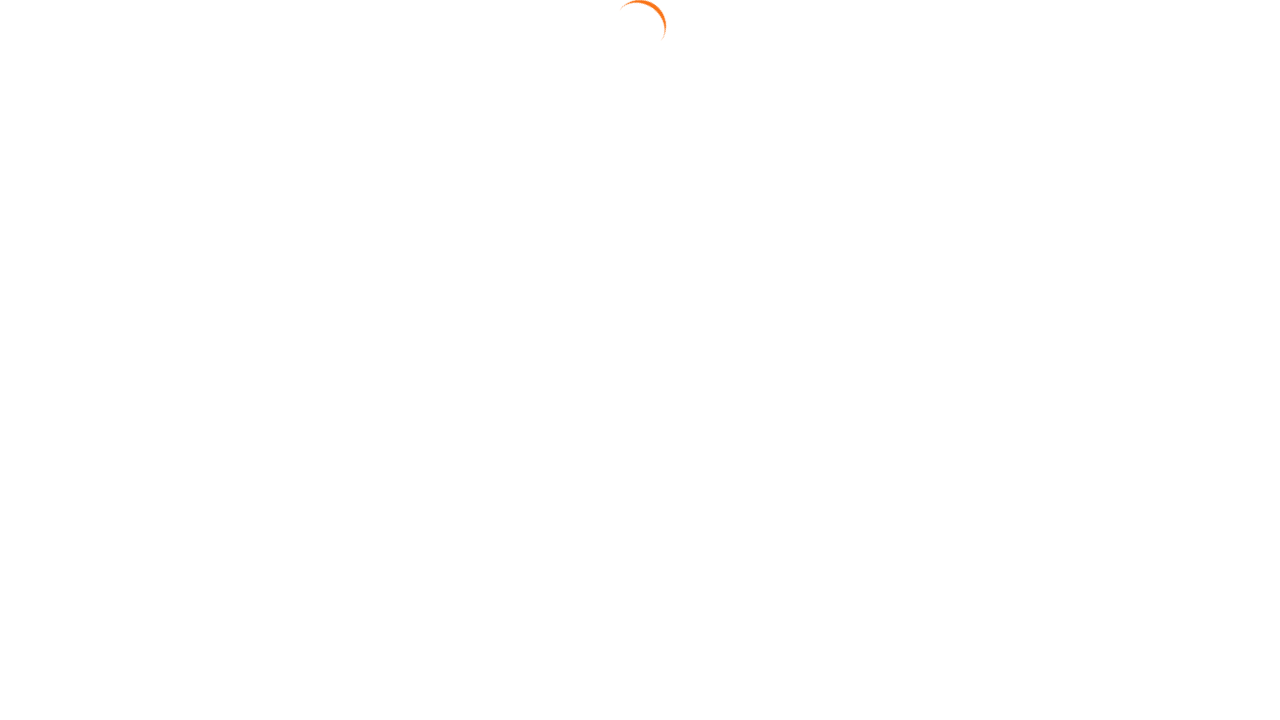

Waited 2 seconds for form submission to complete
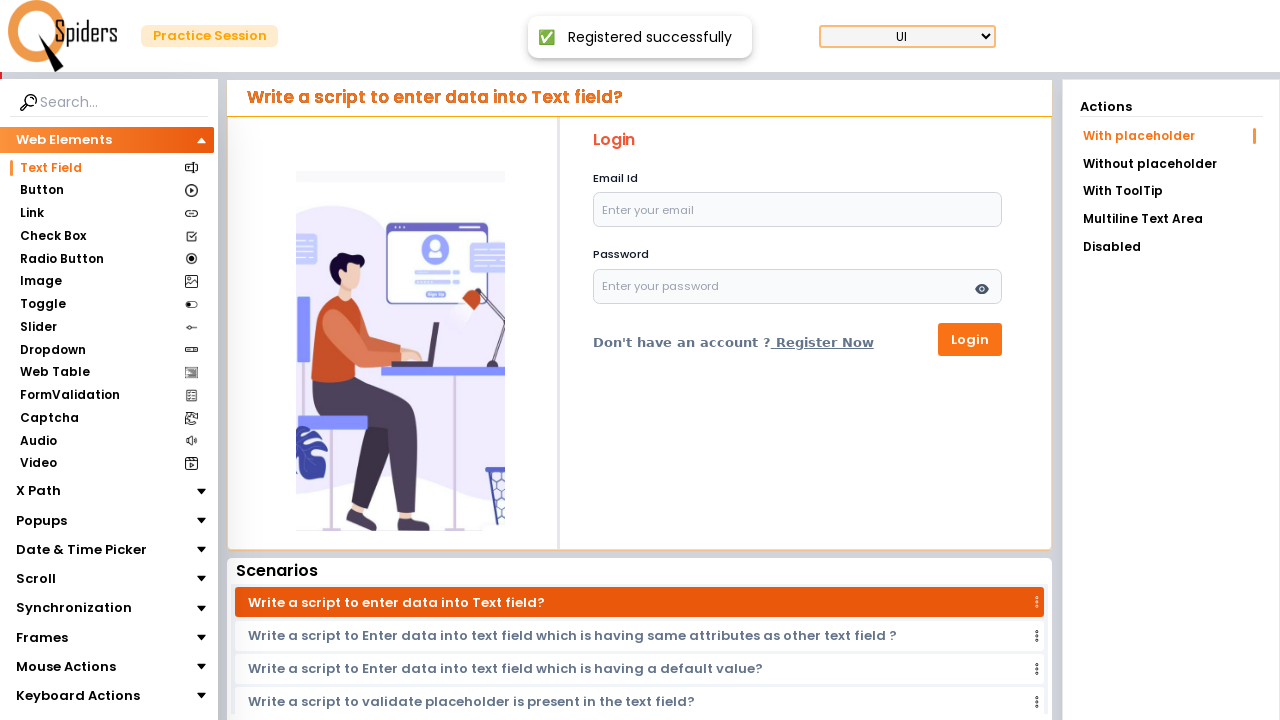

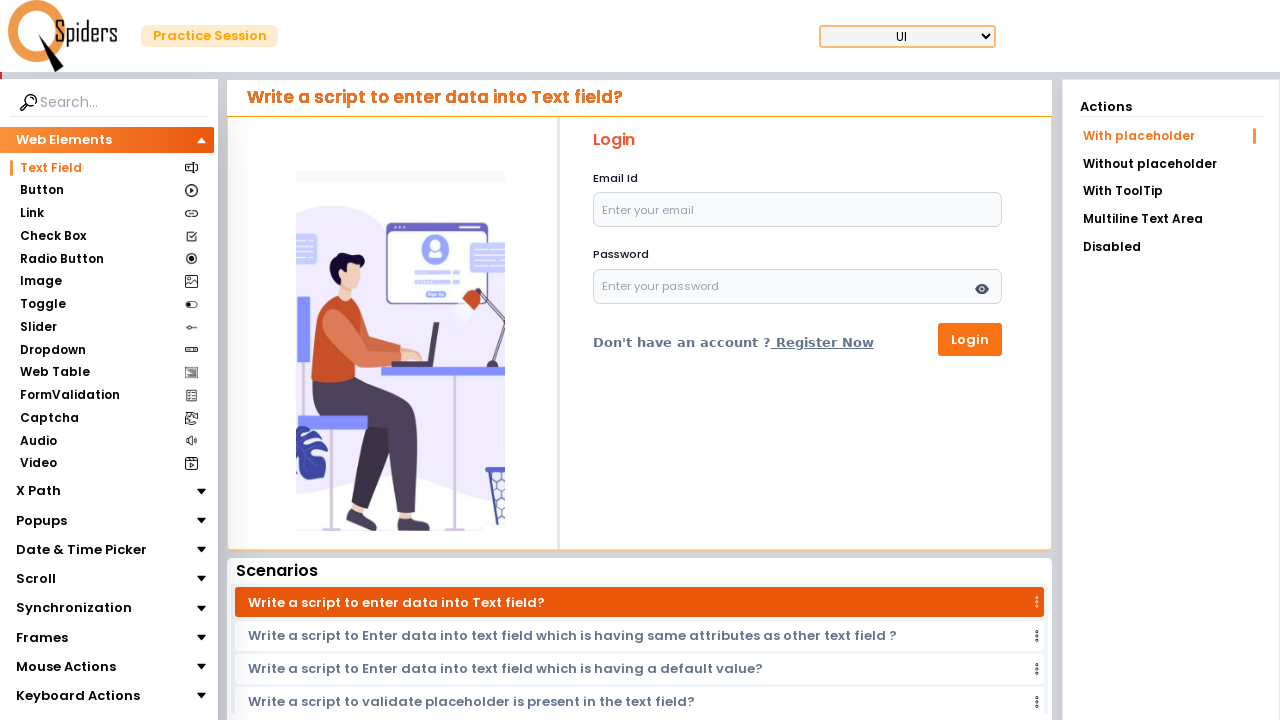